Navigates to Flipkart homepage and verifies the page has loaded correctly by checking the page title

Starting URL: https://www.flipkart.com/

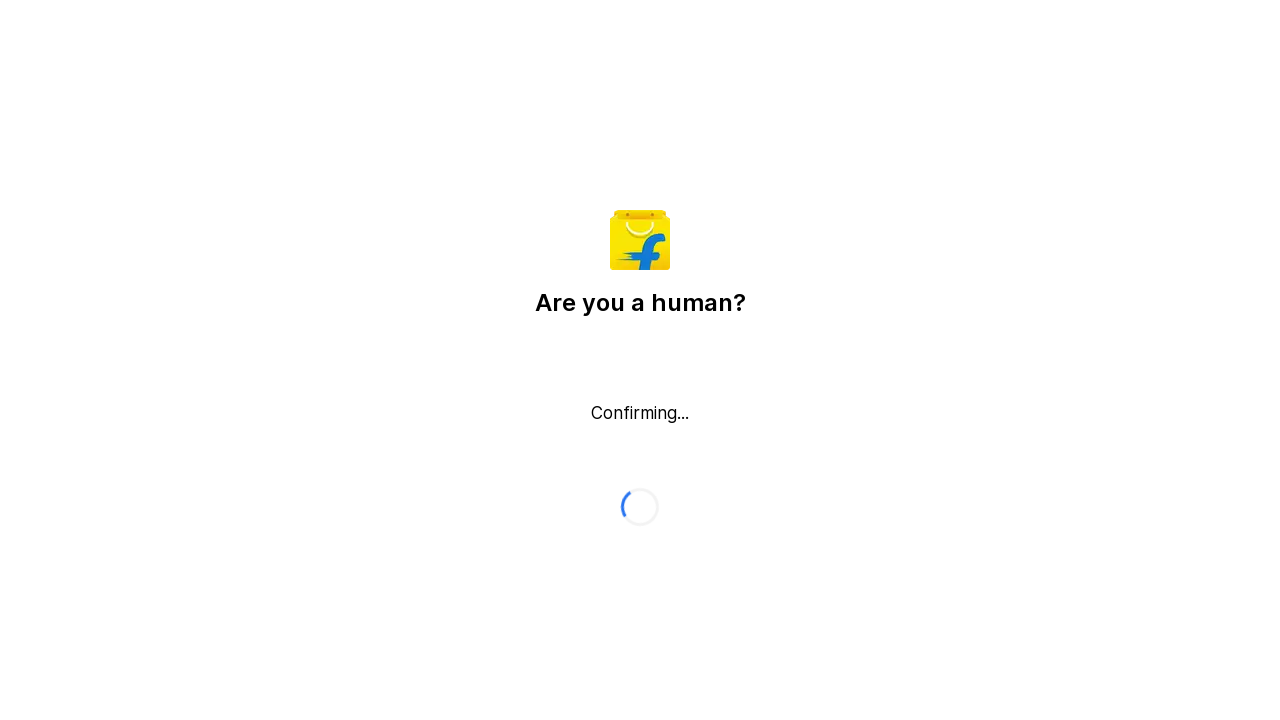

Navigated to Flipkart homepage
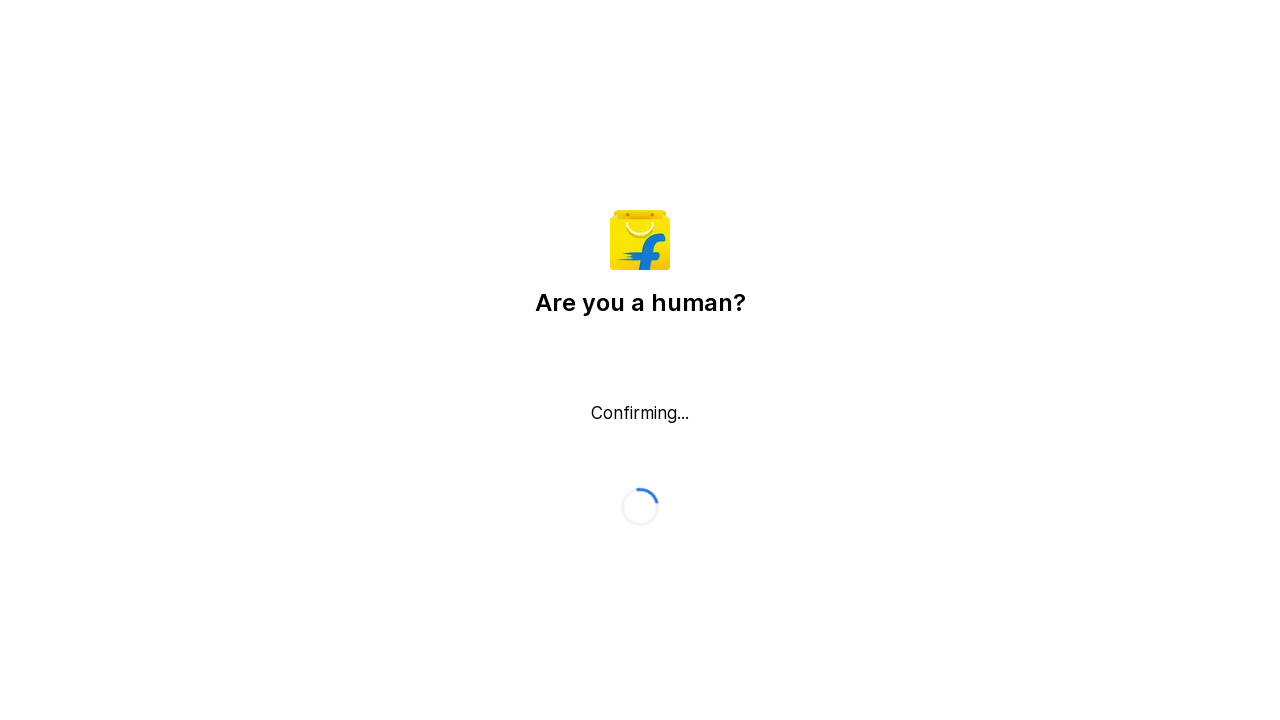

Page DOM content loaded
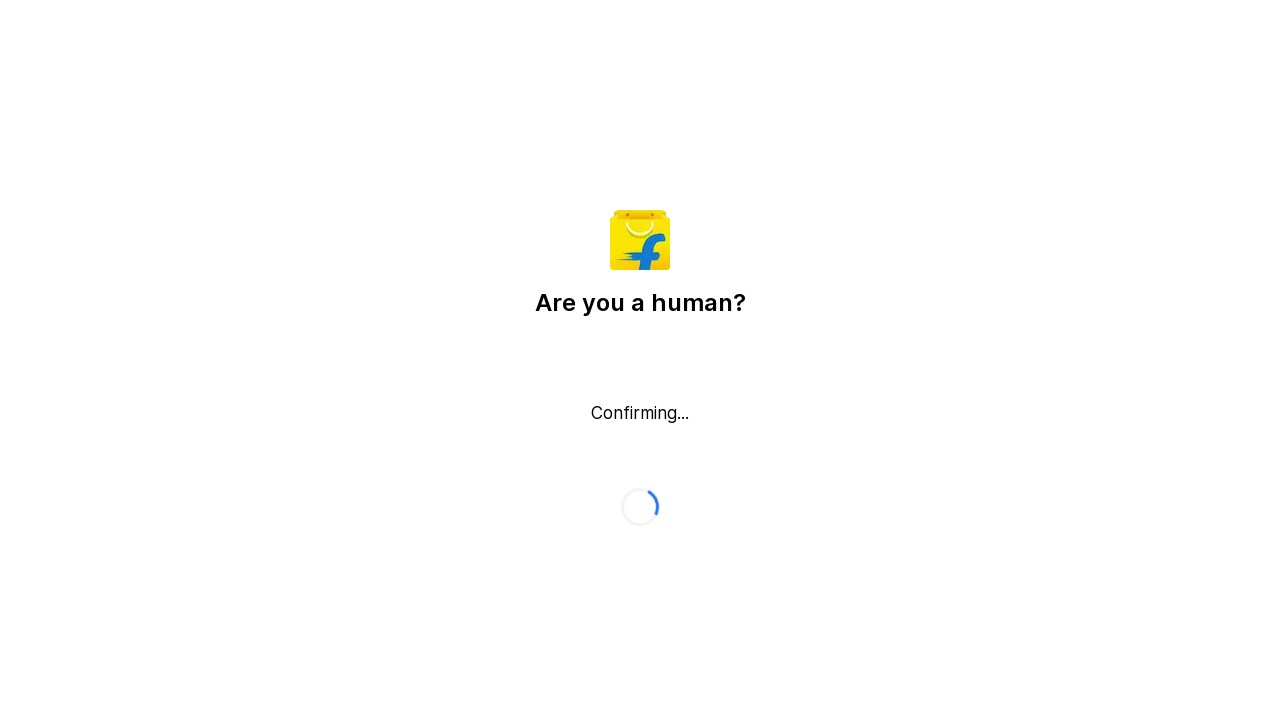

Retrieved page title: 'Flipkart reCAPTCHA'
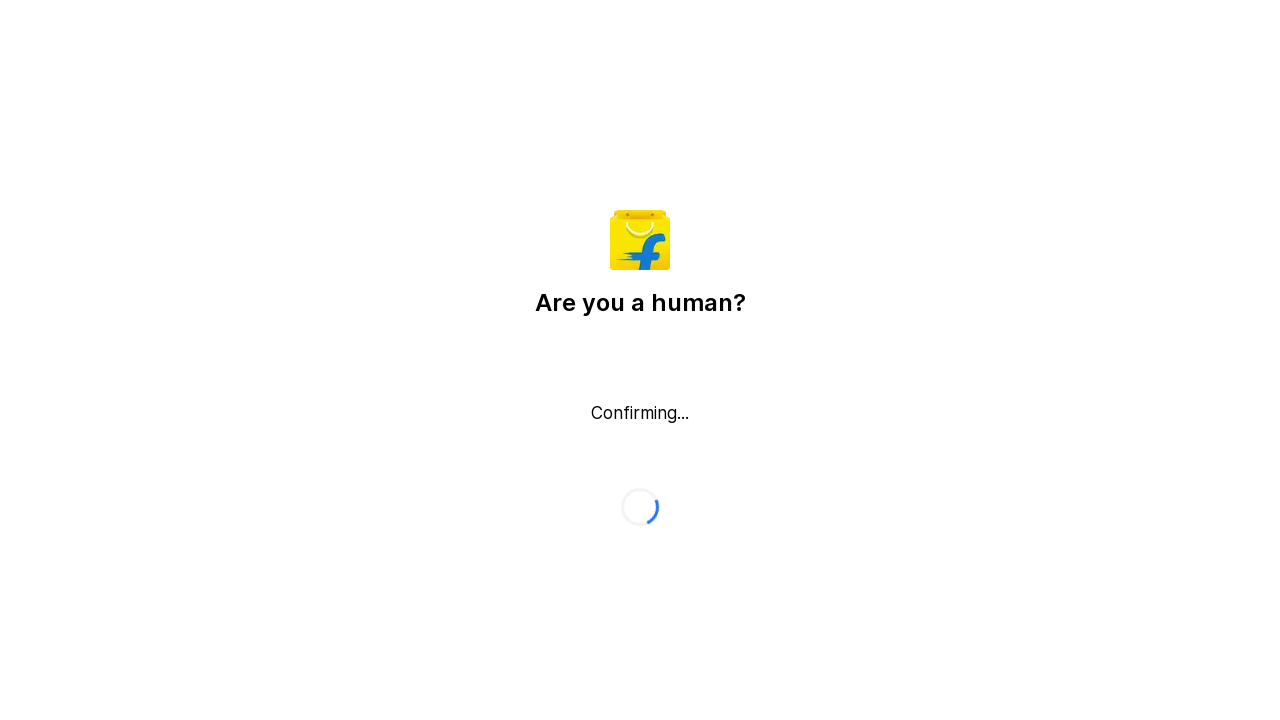

Page title verification passed - Flipkart homepage loaded correctly
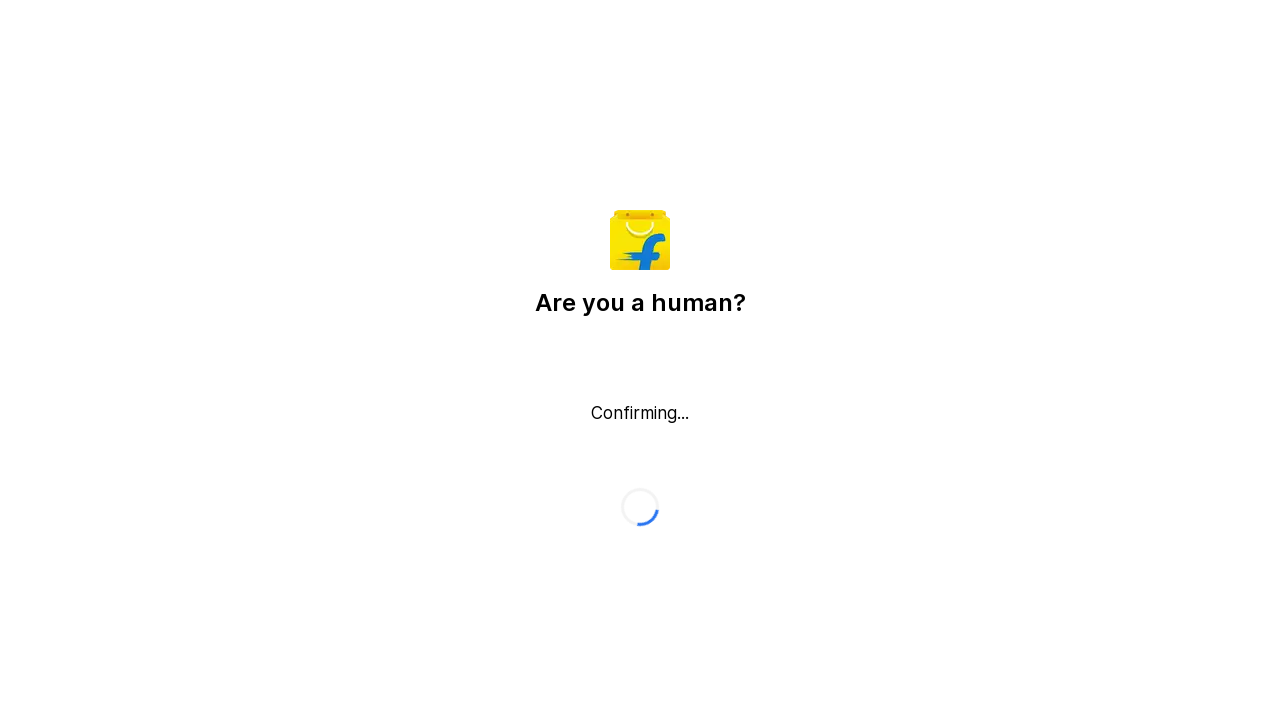

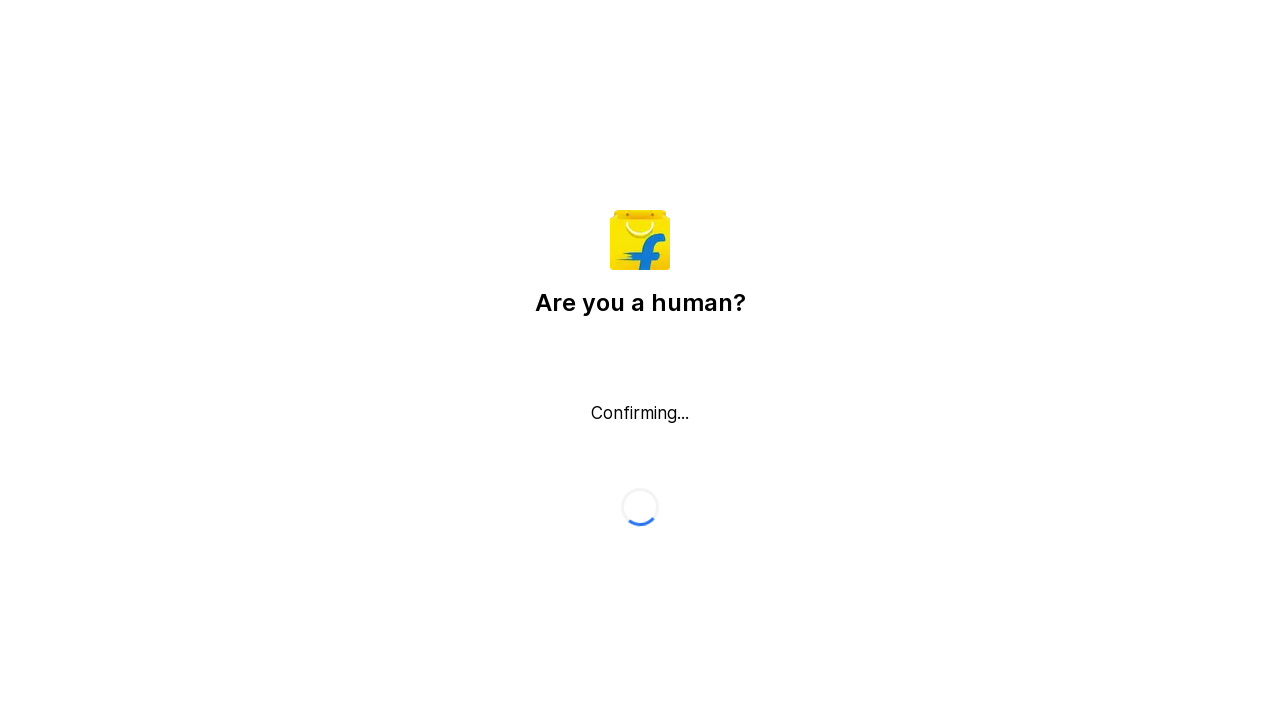